Tests date picker functionality by selecting a specific date (June 15, 2027) from a React calendar component, navigating through year and month views

Starting URL: https://rahulshettyacademy.com/seleniumPractise/#/offers

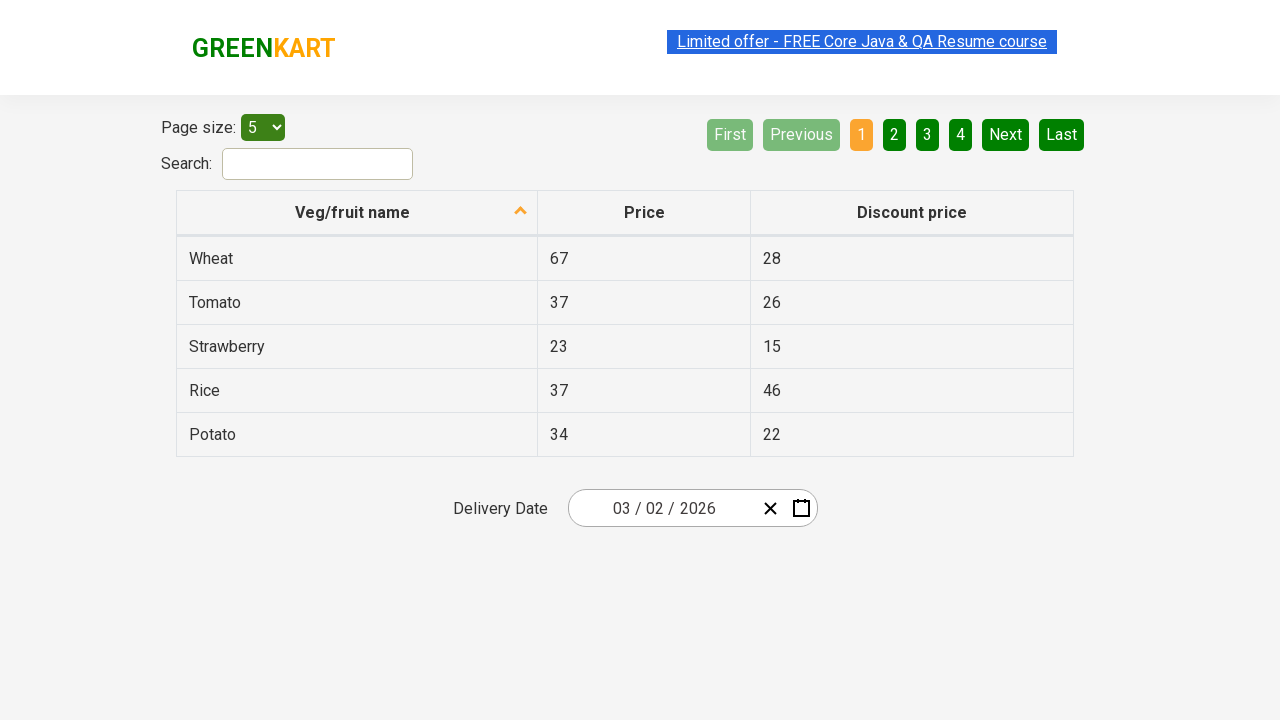

Clicked date picker input group to open calendar at (662, 508) on .react-date-picker__inputGroup
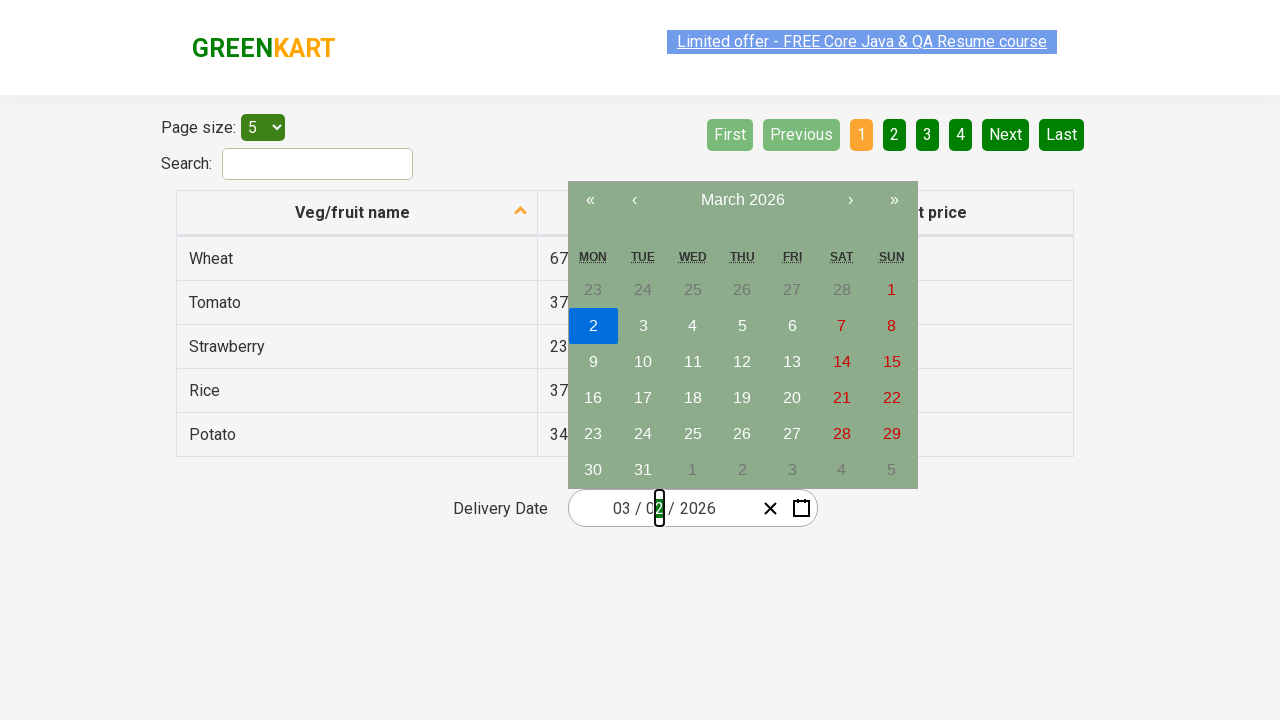

Clicked calendar navigation to access month view at (742, 204) on .react-calendar__navigation
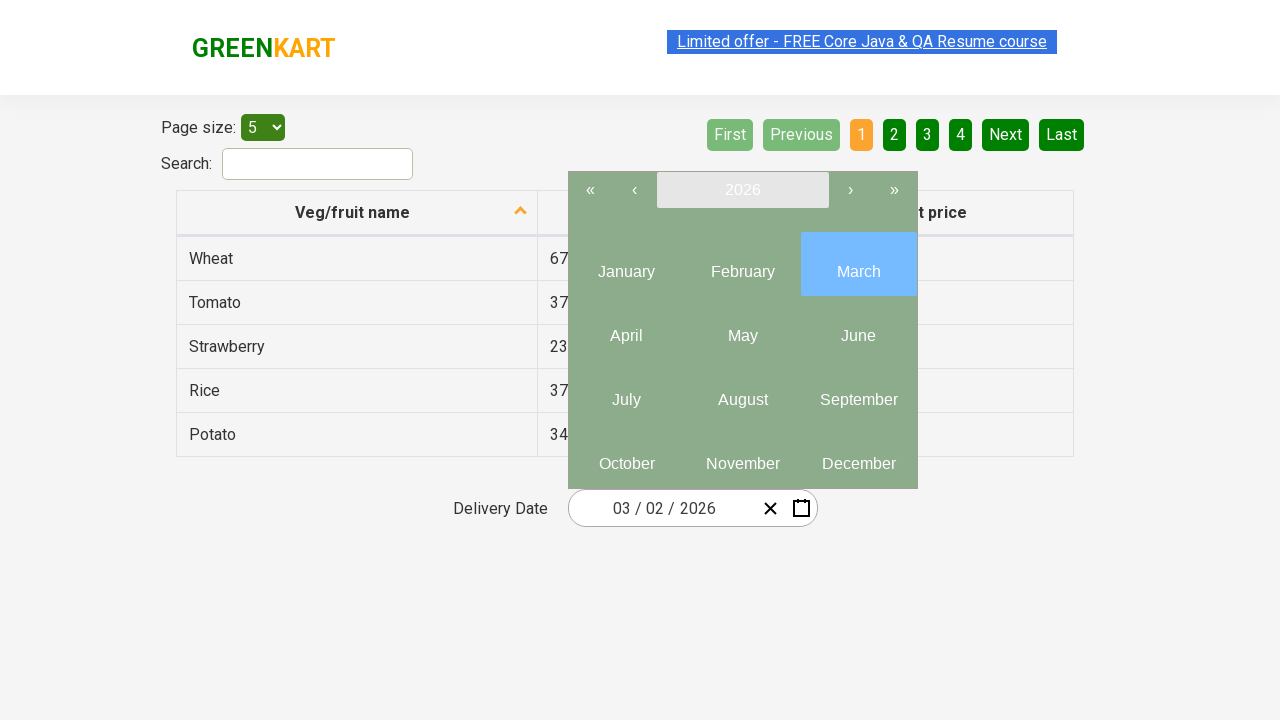

Clicked calendar navigation again to access year view at (742, 194) on .react-calendar__navigation
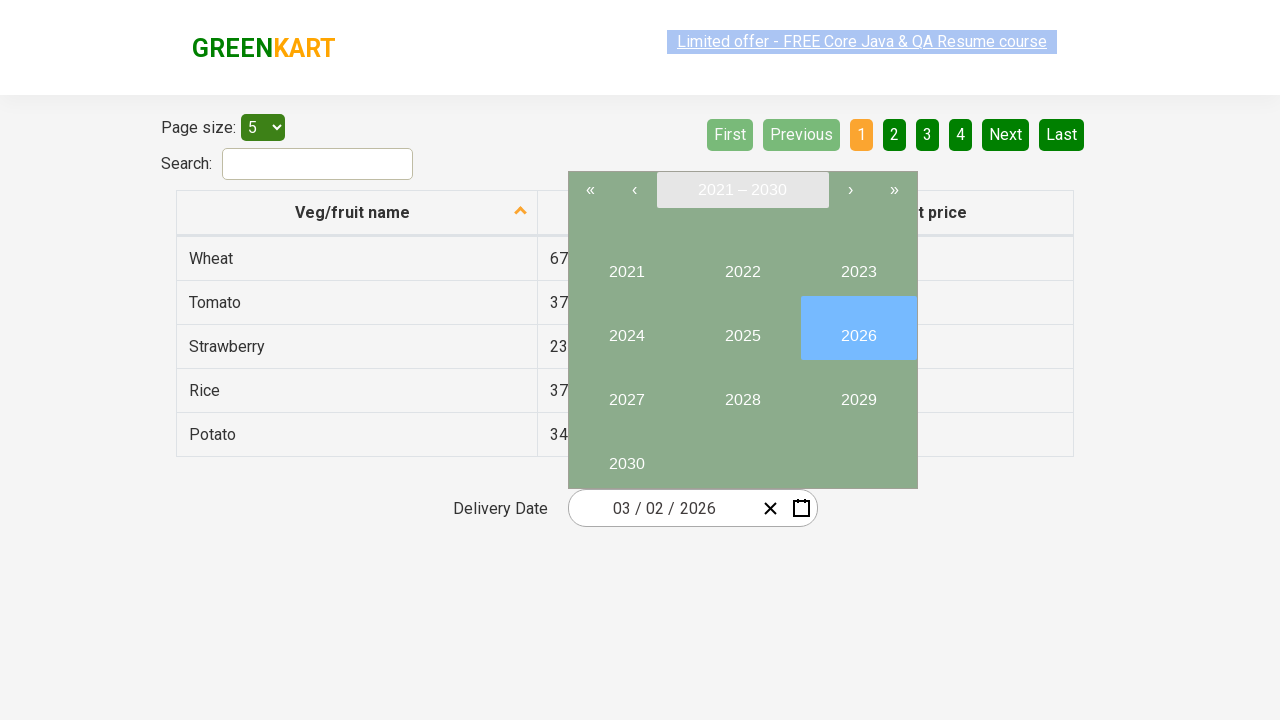

Selected year 2027 at (626, 392) on //button[text()='2027']
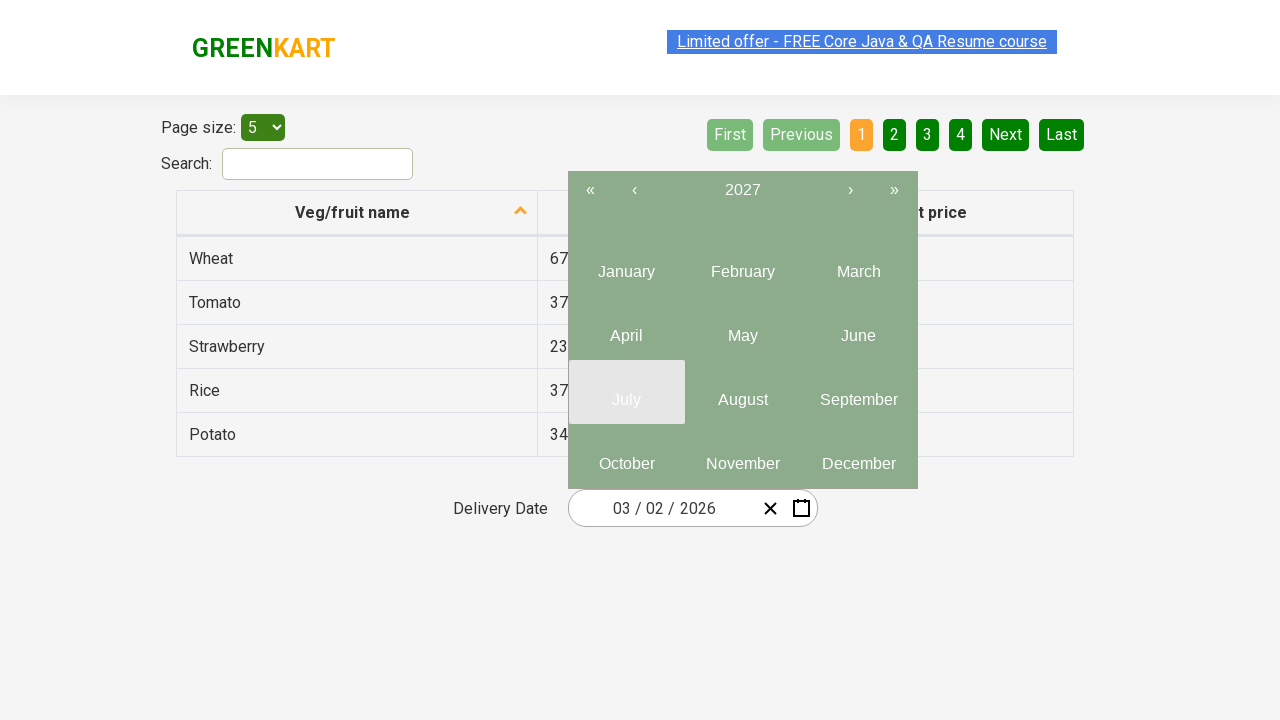

Selected month 6 (June) from month view at (858, 328) on .react-calendar__year-view__months__month >> nth=5
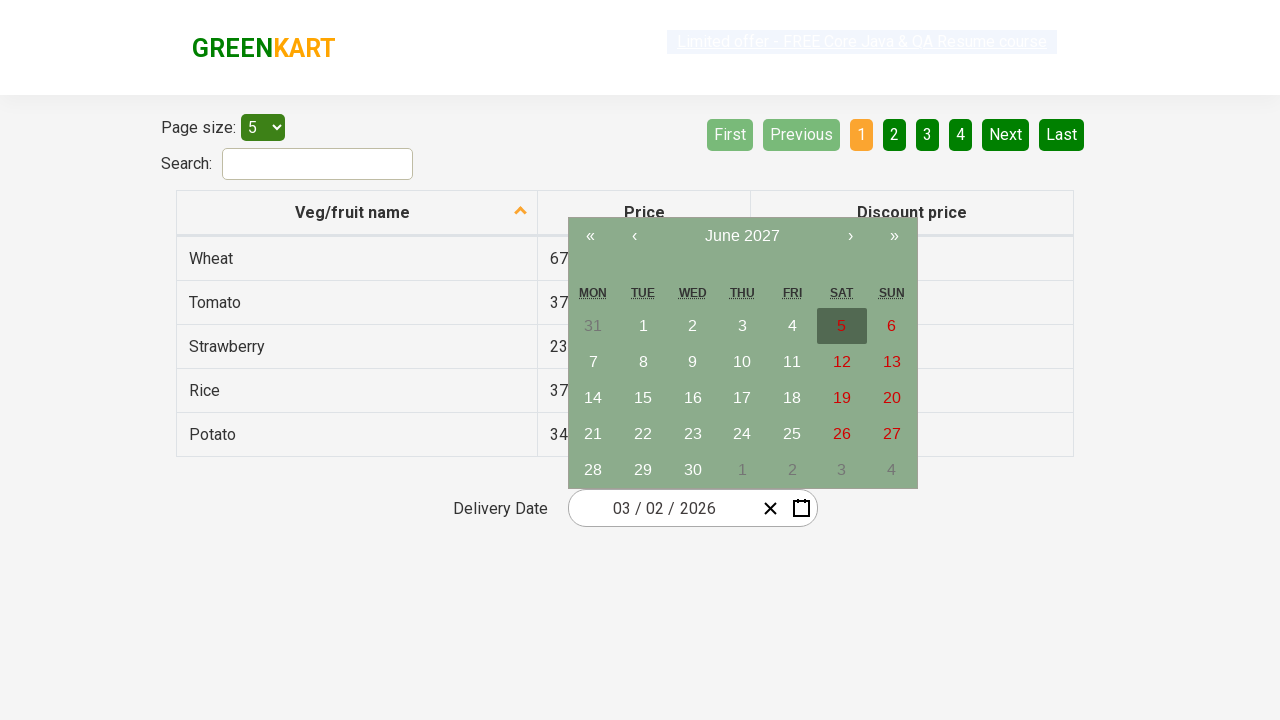

Selected date 15 from calendar at (643, 398) on //abbr[text()='15']
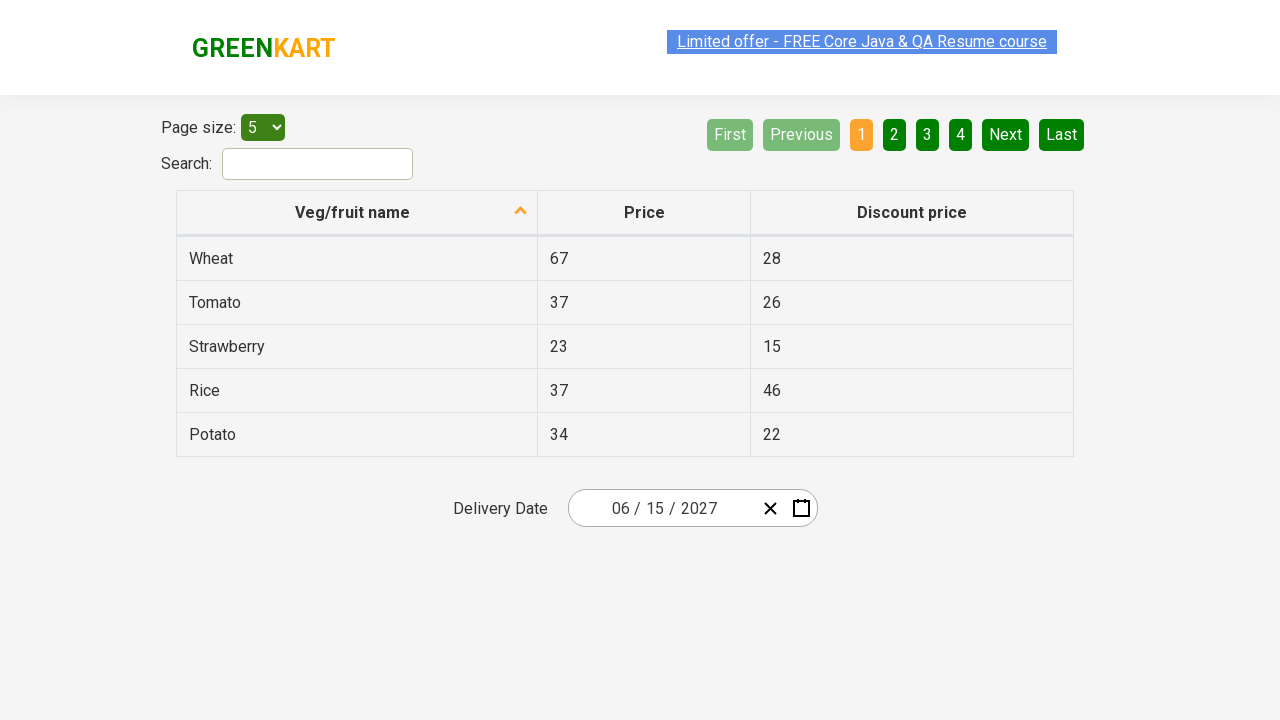

Verified date picker input fields are populated with selected date
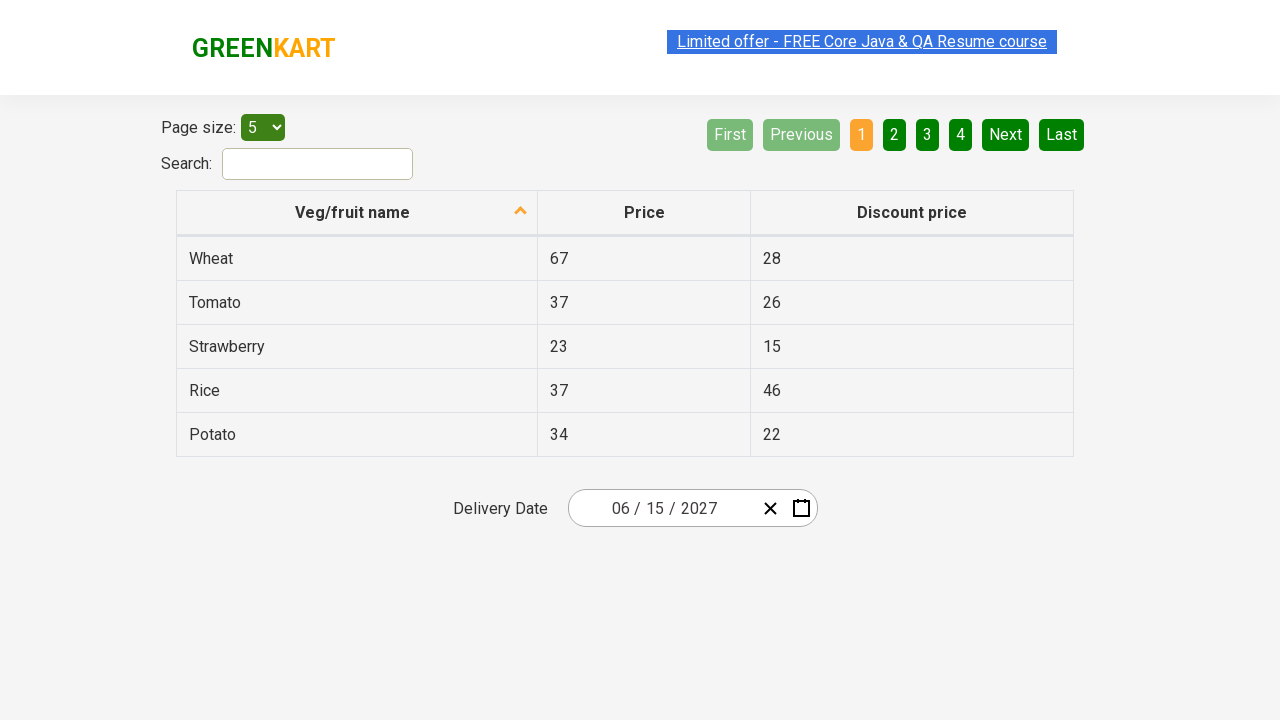

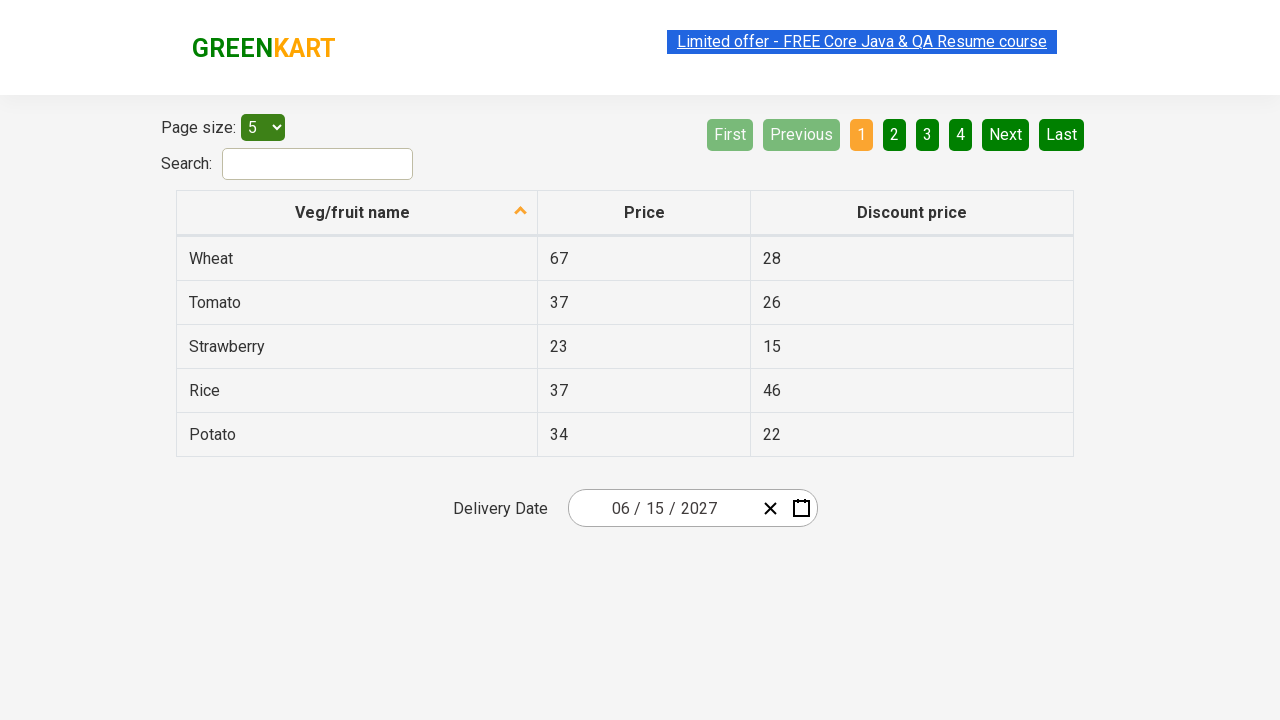